Tests adding another todo item to a sample todo application by entering text and clicking the add button, then verifying the todo was added.

Starting URL: https://lambdatest.github.io/sample-todo-app/

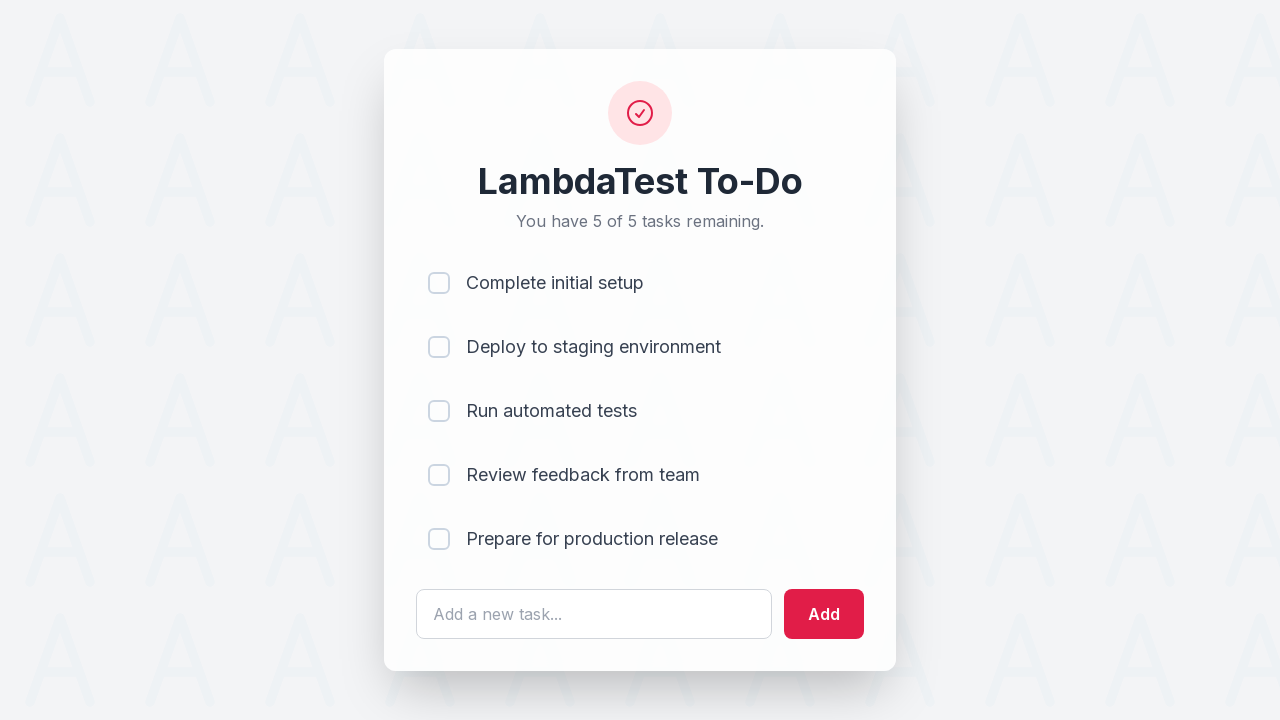

Filled todo input field with 'Master Playwright testing framework' on #sampletodotext
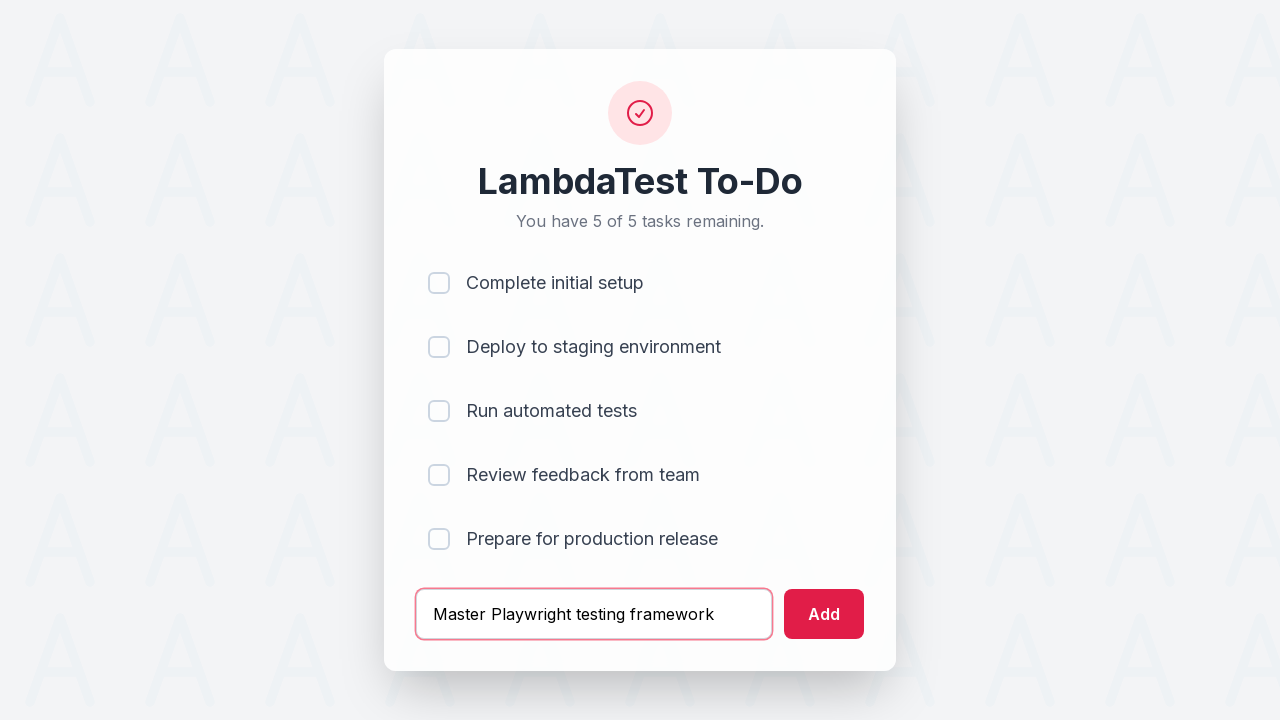

Clicked add button to submit todo at (824, 614) on #addbutton
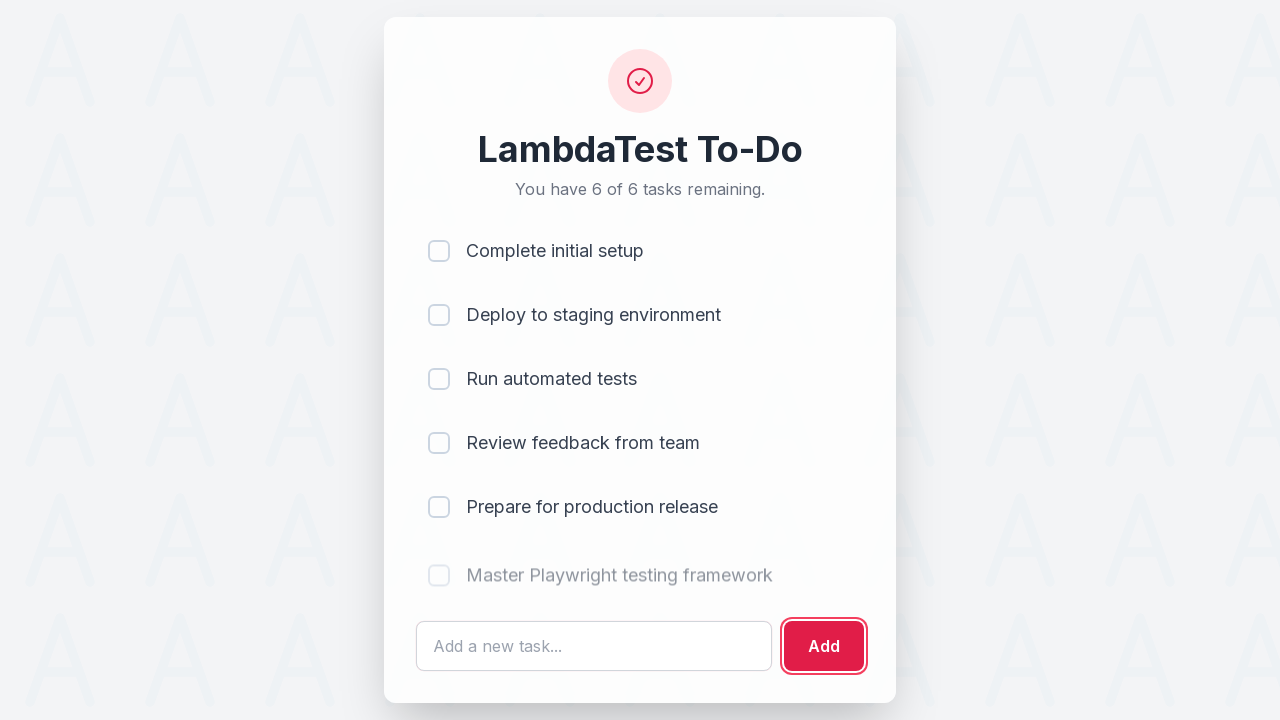

New todo item appeared in the list
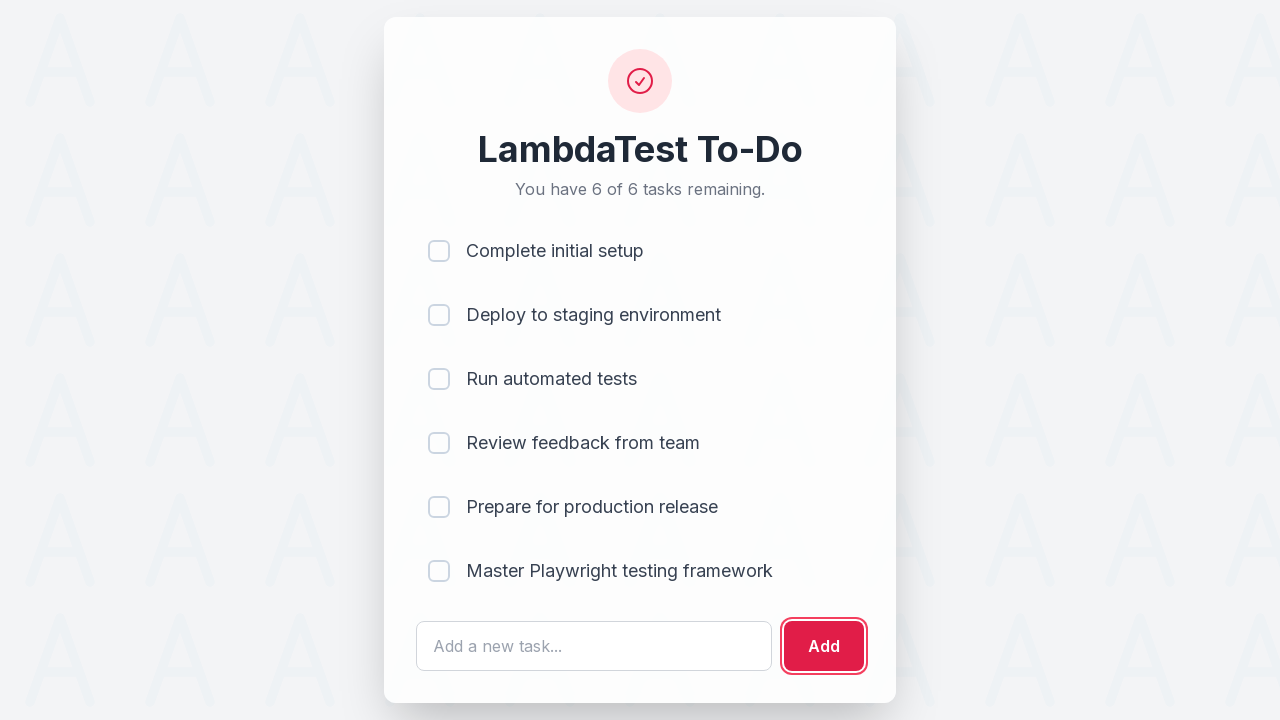

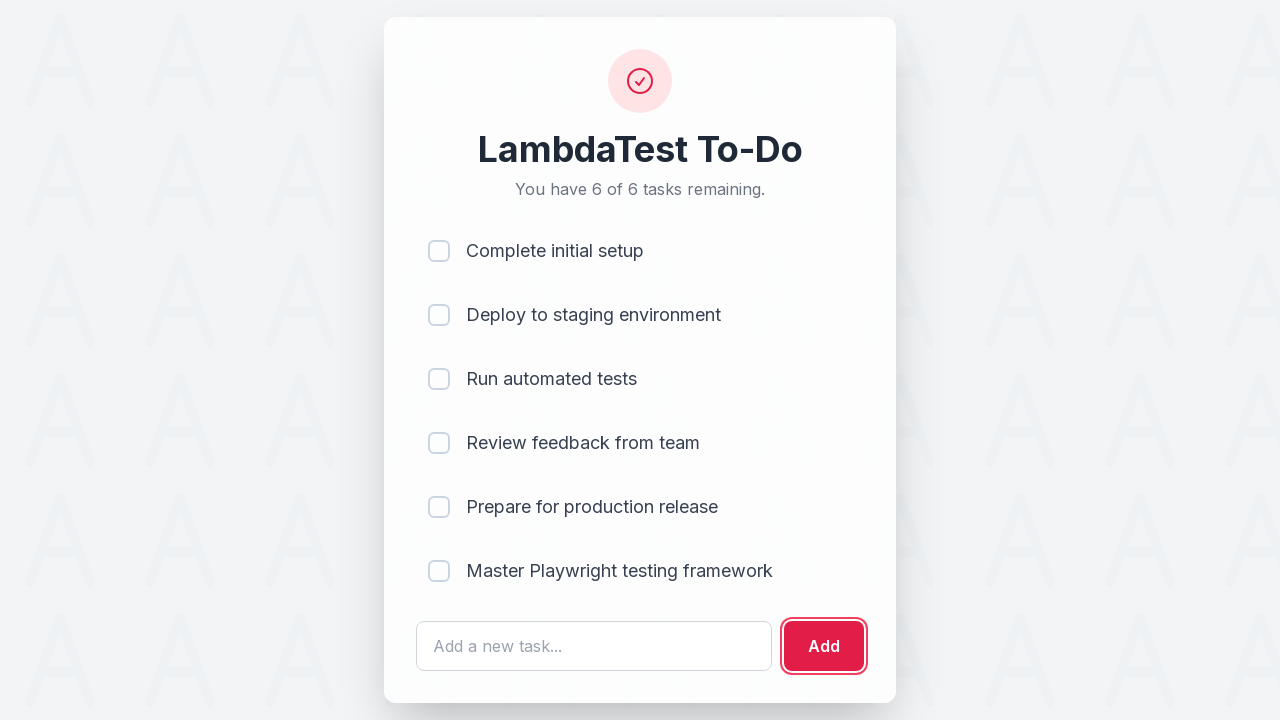